Tests JavaScript confirm dialog by clicking the second button, dismissing the alert (clicking Cancel), and verifying the result message shows the cancel action

Starting URL: https://the-internet.herokuapp.com/javascript_alerts

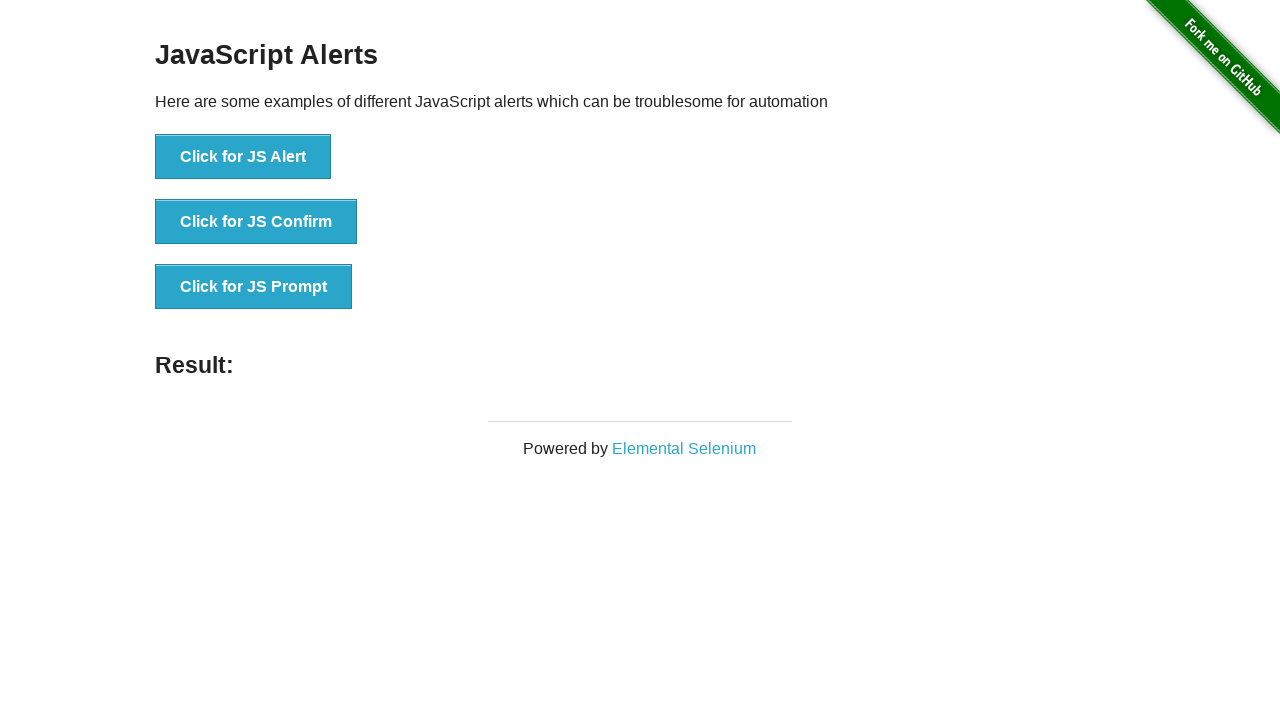

Set up dialog handler to dismiss the alert
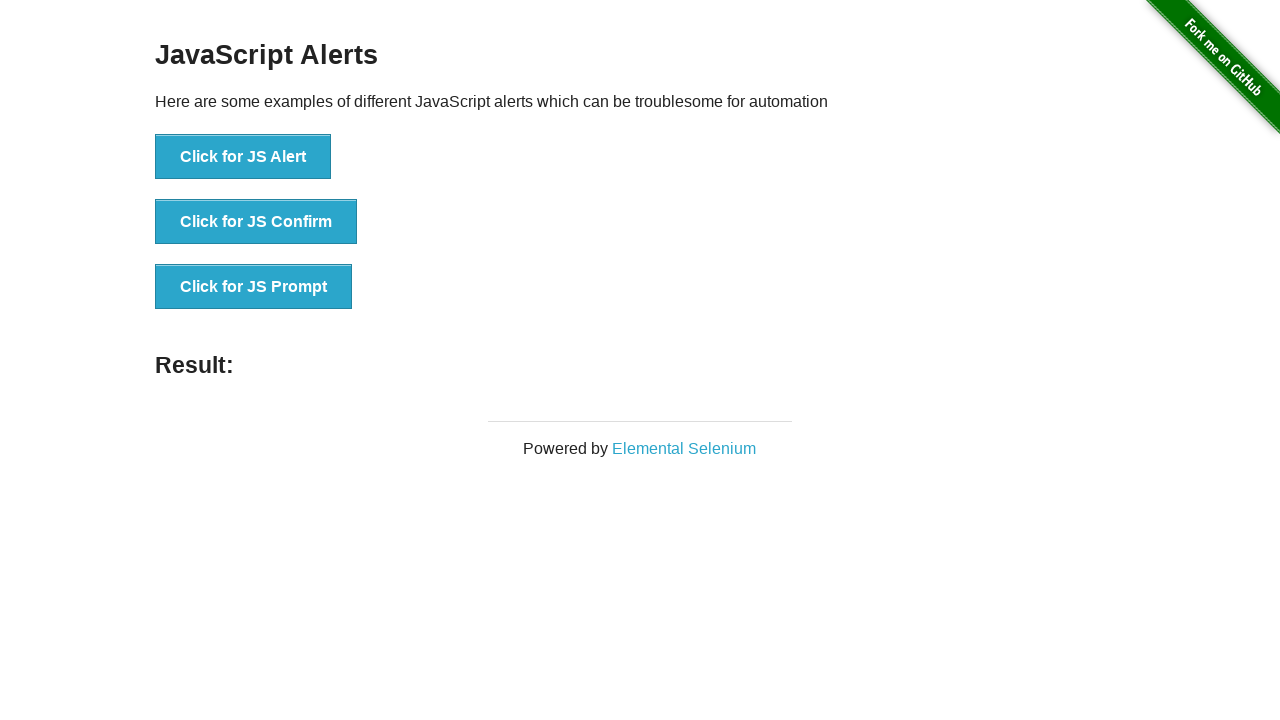

Clicked JS Confirm button to trigger the confirmation dialog at (256, 222) on xpath=//*[text()='Click for JS Confirm']
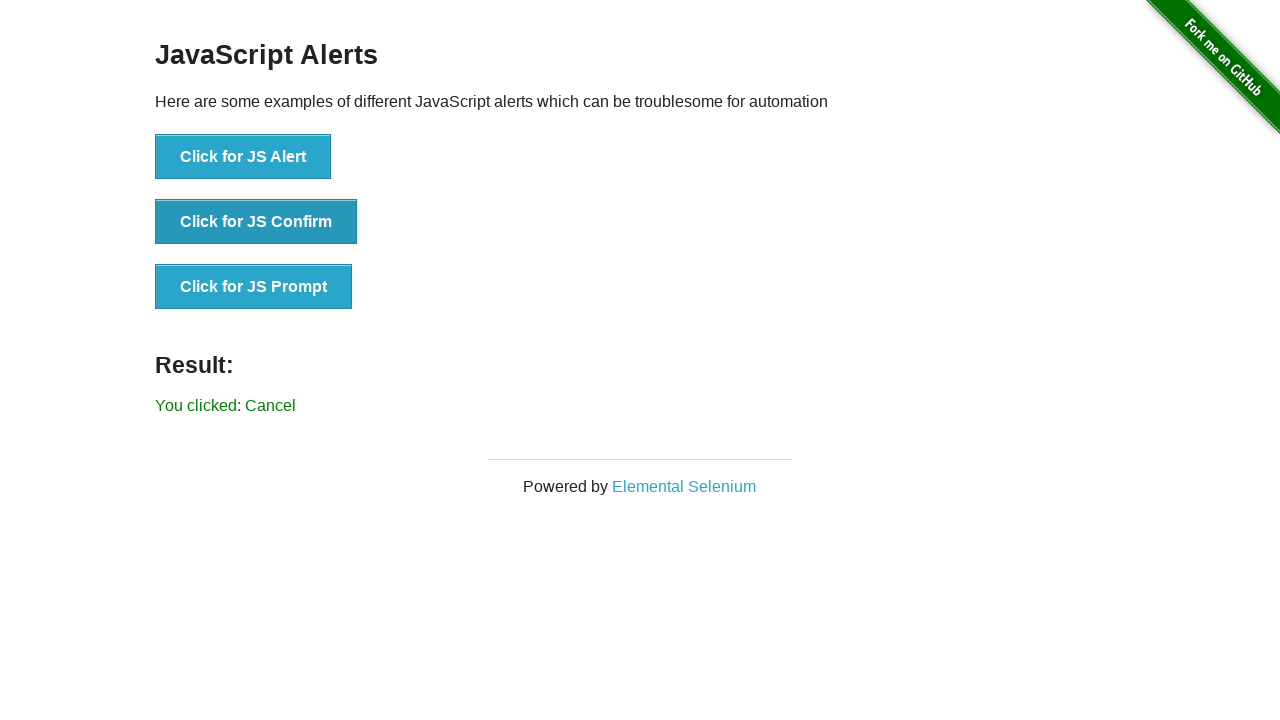

Verified result message shows 'You clicked: Cancel' indicating alert was dismissed
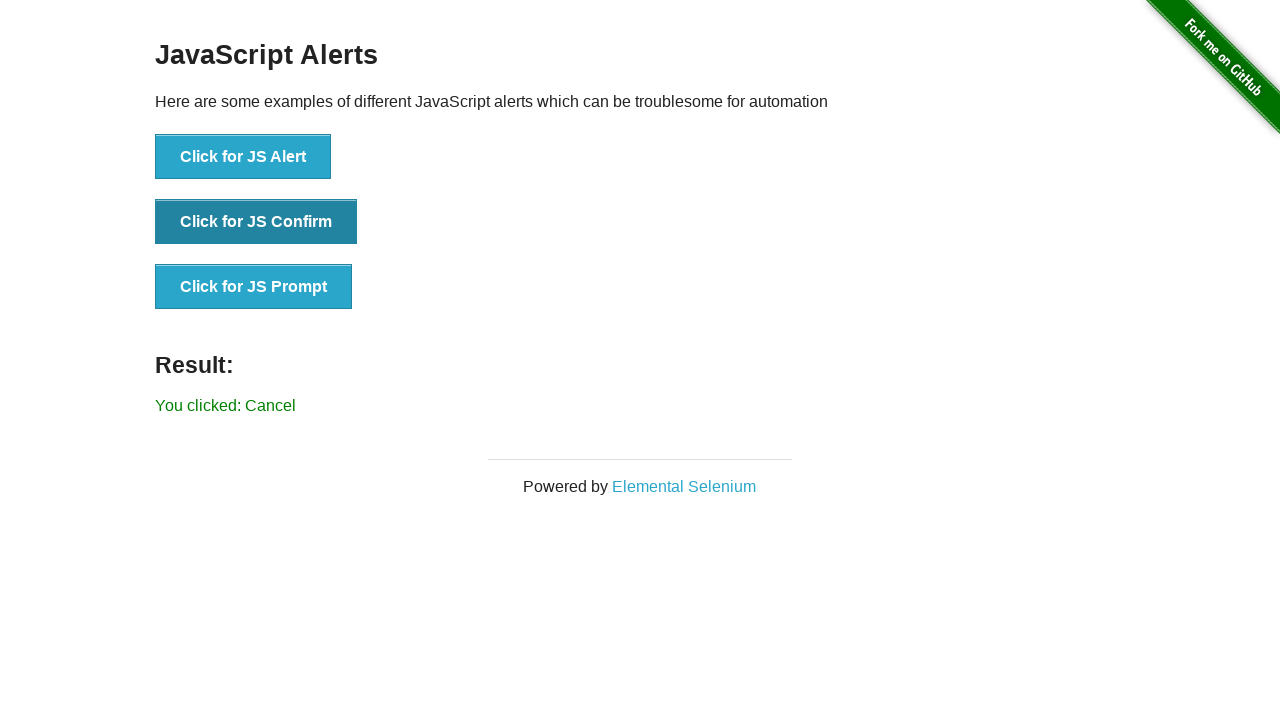

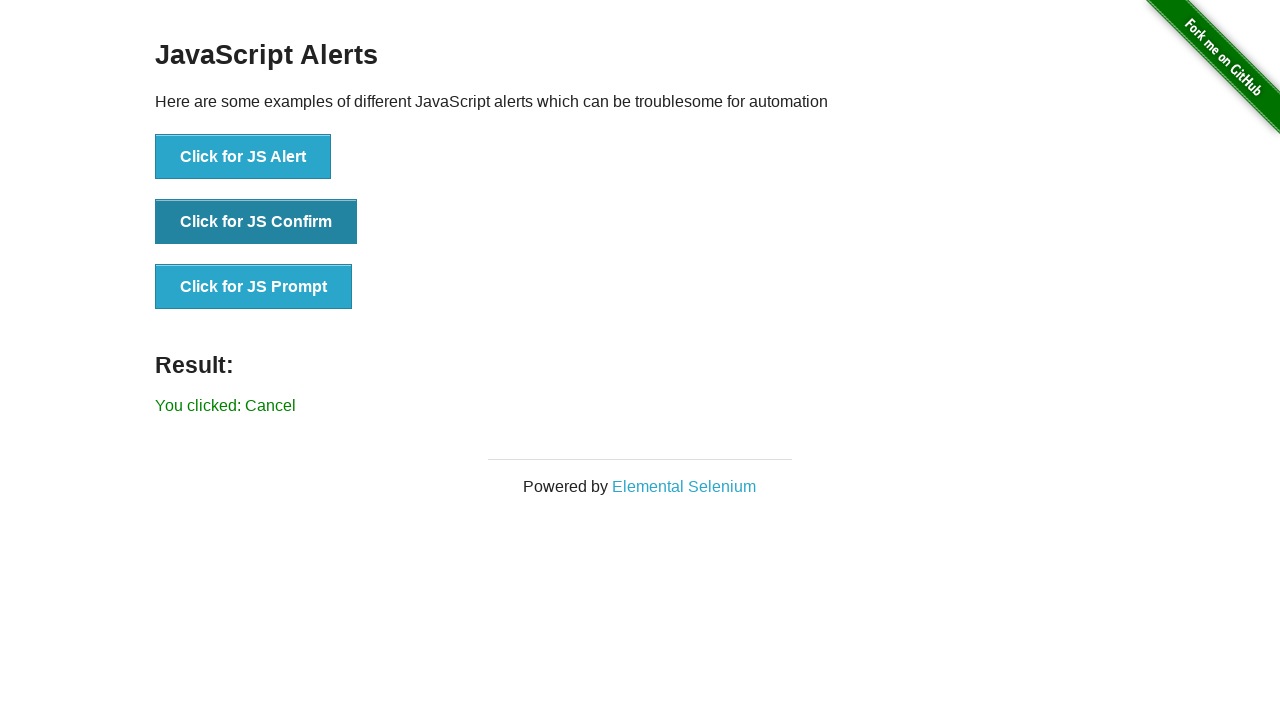